Tests browser navigation functionalities by navigating to a different page, going back, resizing the window, going forward, and refreshing the page.

Starting URL: https://kristinek.github.io/site/tasks/locators_different

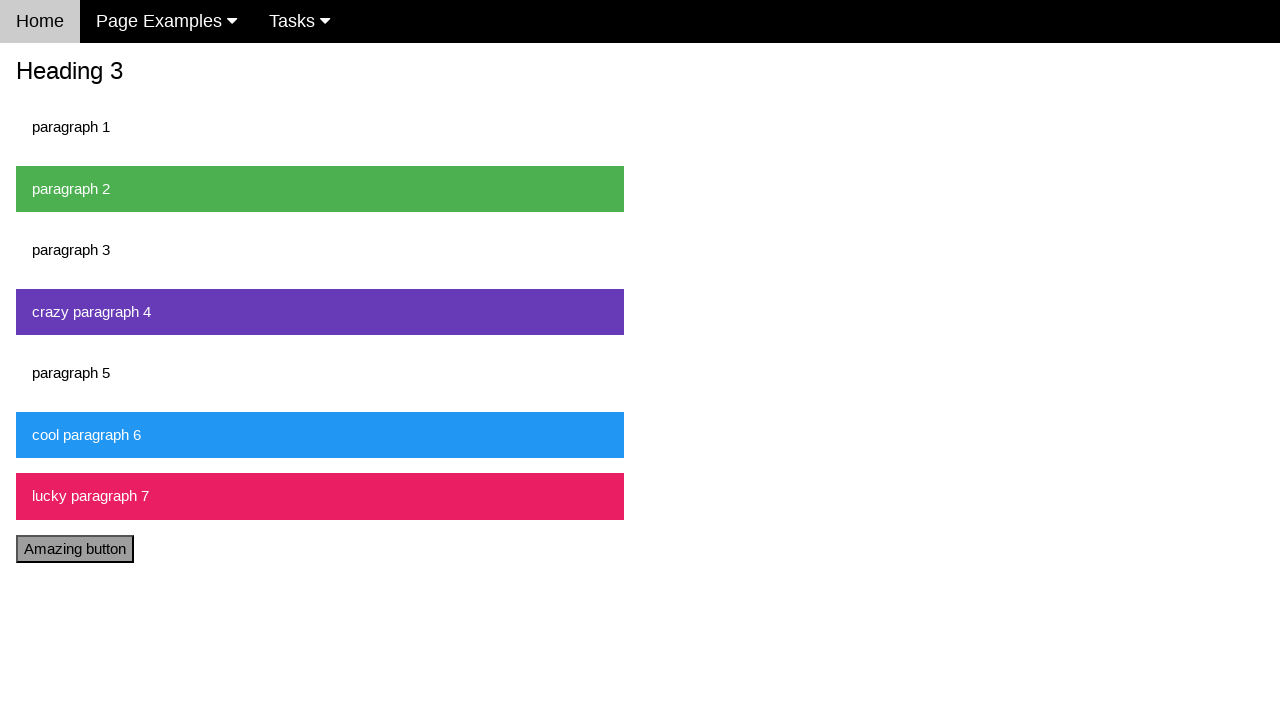

Navigated to locators example page
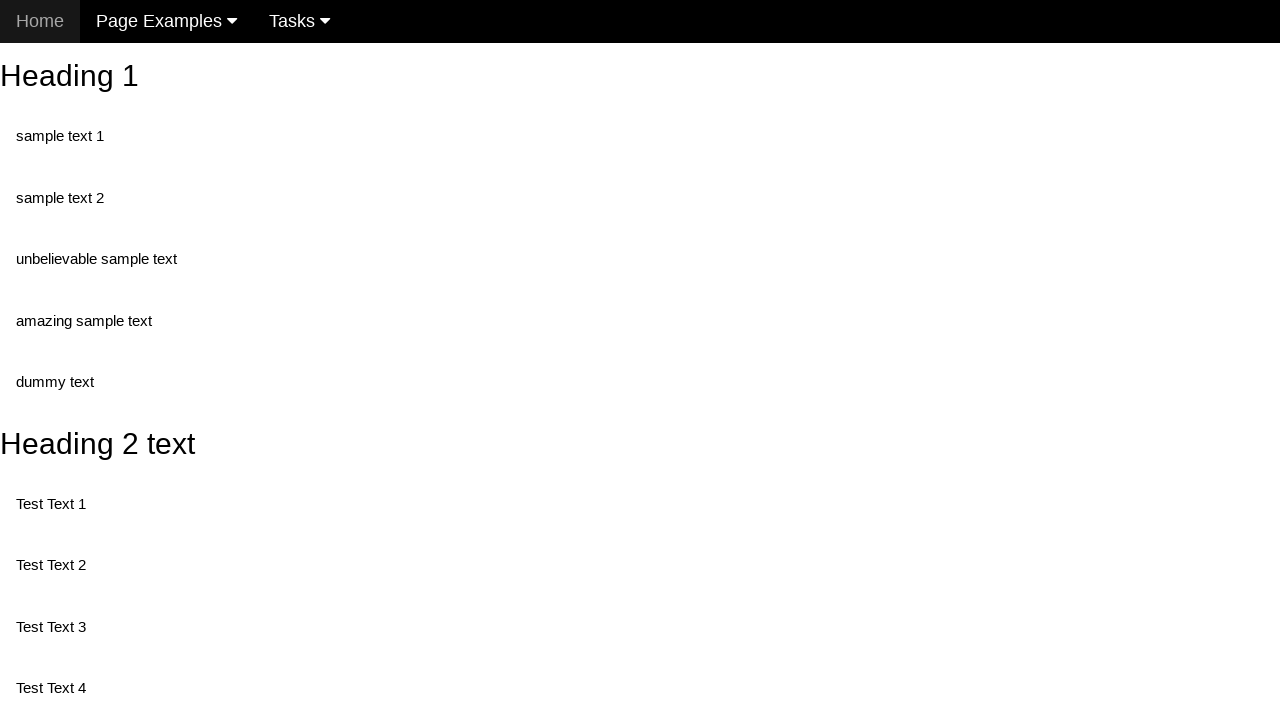

Navigated back to previous page
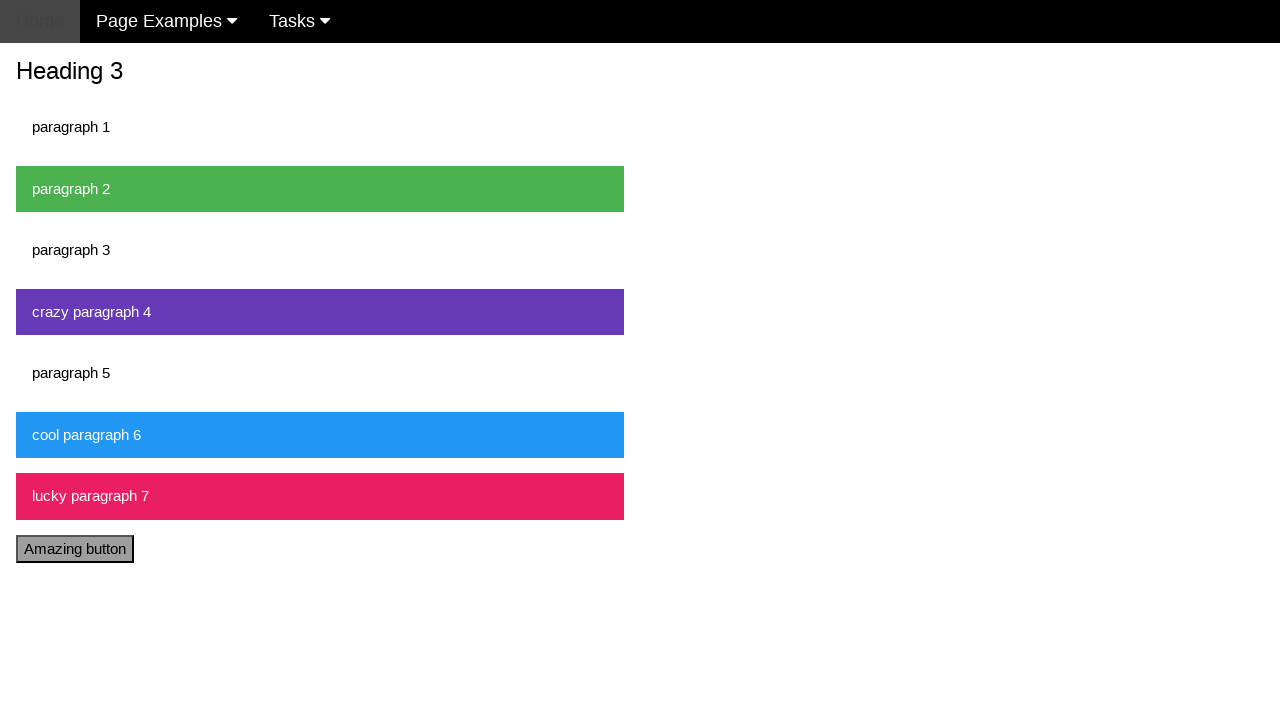

Resized browser window to 800x600
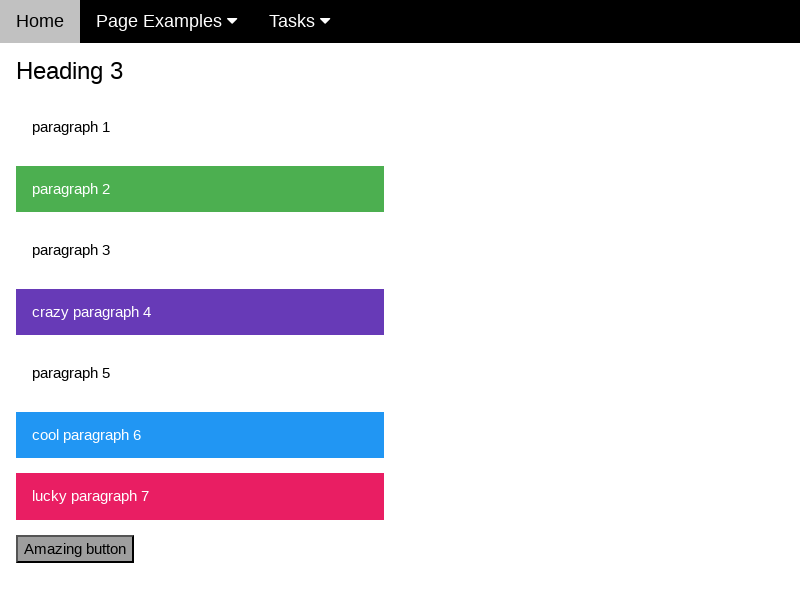

Navigated forward to locators example page
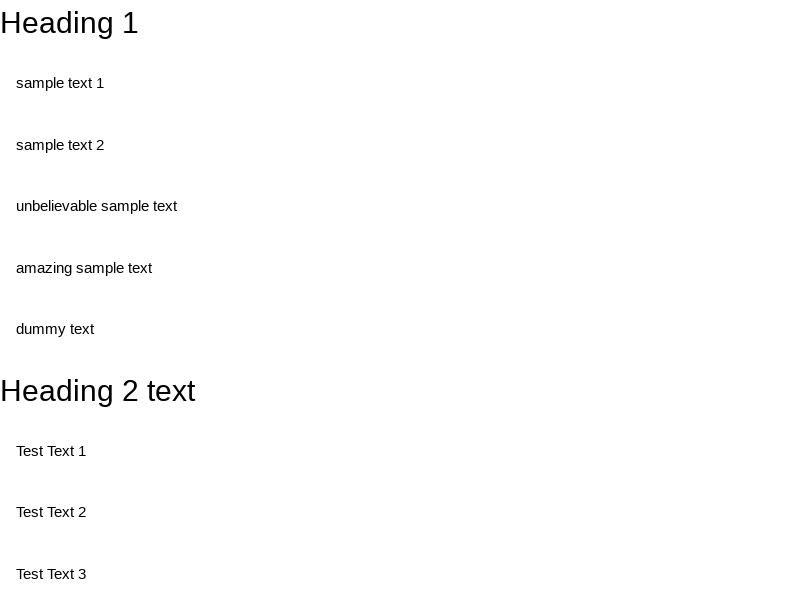

Refreshed the current page
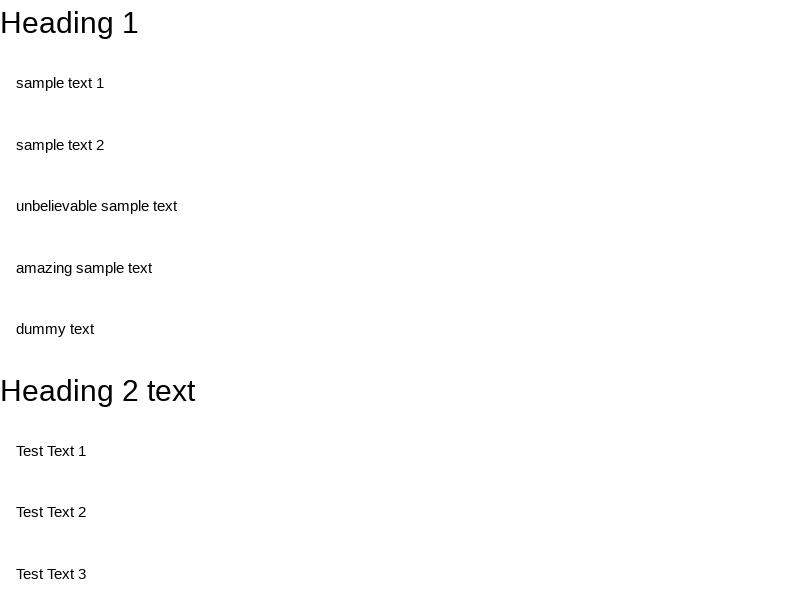

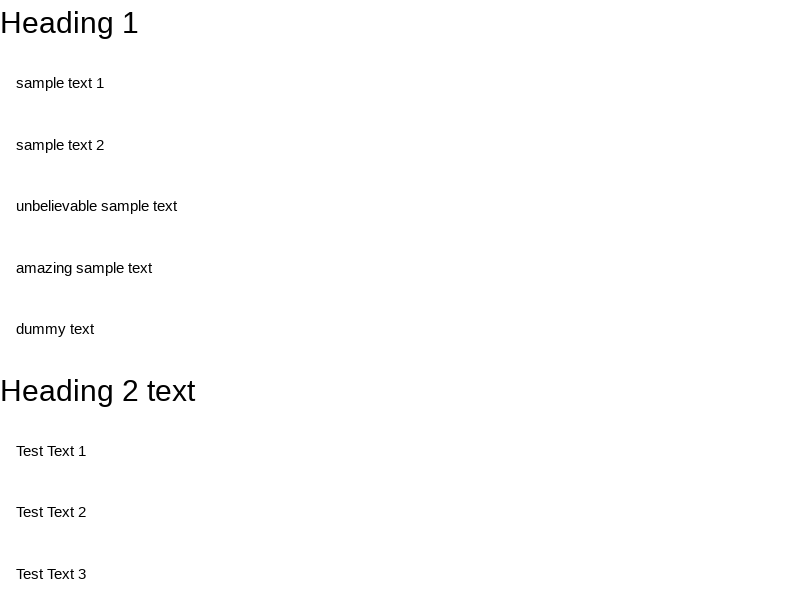